Tests entering text in a JavaScript prompt dialog by clicking the third button, entering a name, and verifying it appears in the result

Starting URL: https://the-internet.herokuapp.com/javascript_alerts

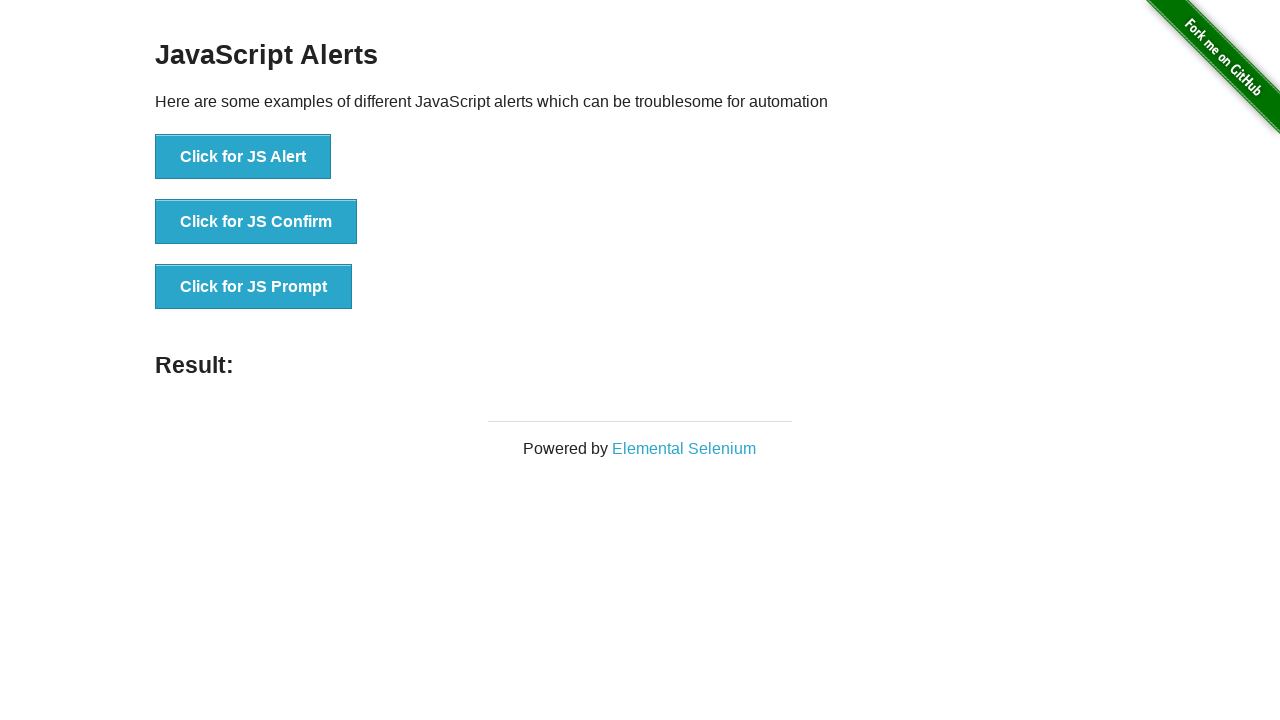

Set up dialog handler to accept prompt with 'John Smith'
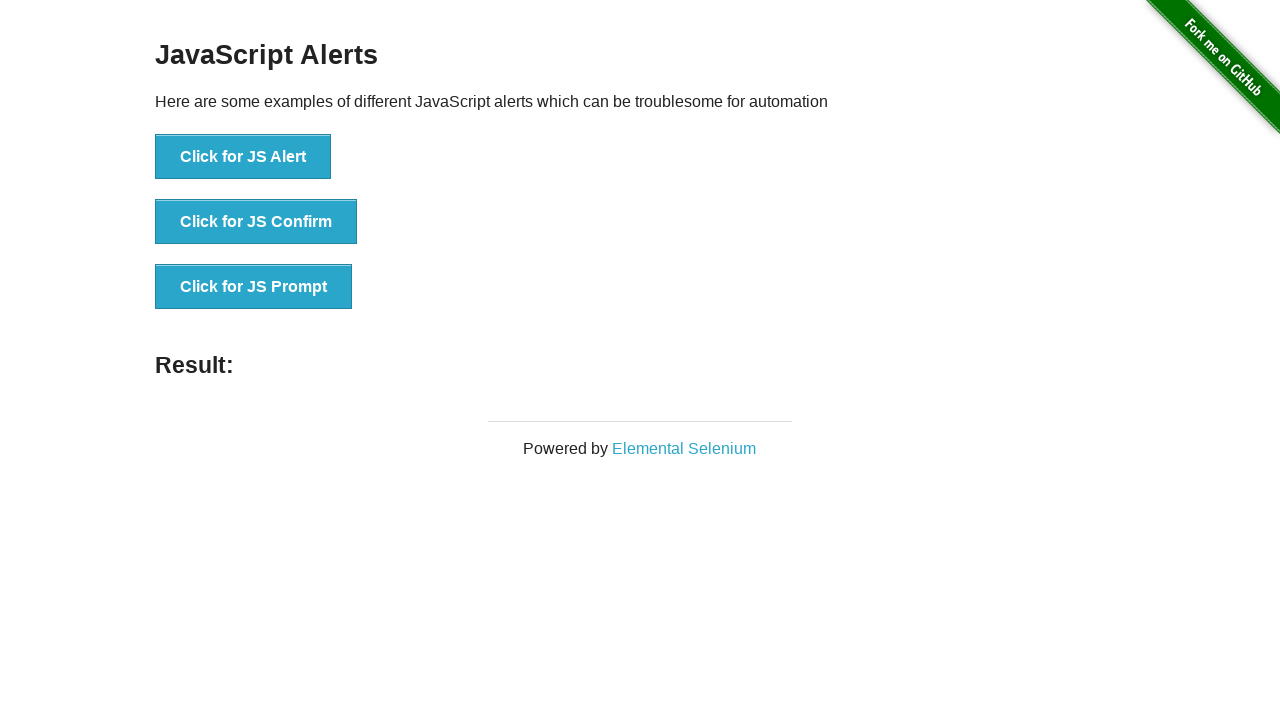

Clicked 'Click for JS Prompt' button to trigger JavaScript prompt dialog at (254, 287) on text='Click for JS Prompt'
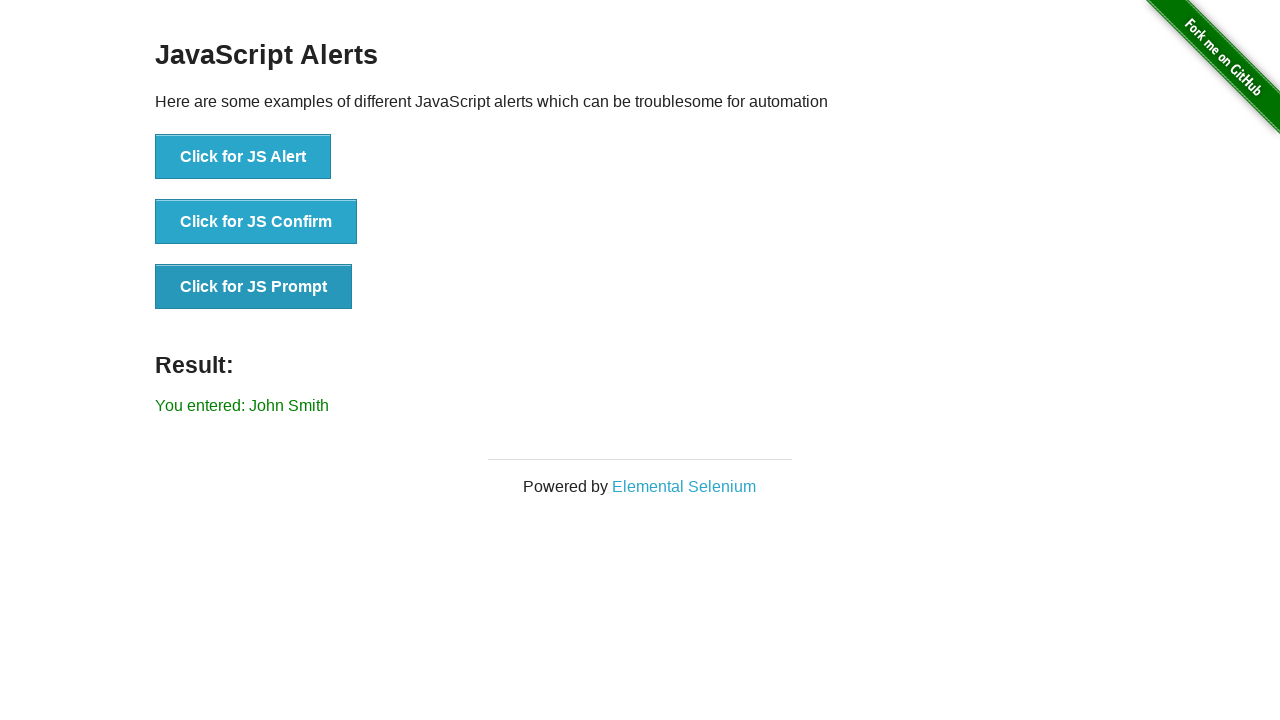

Located result element containing prompt response
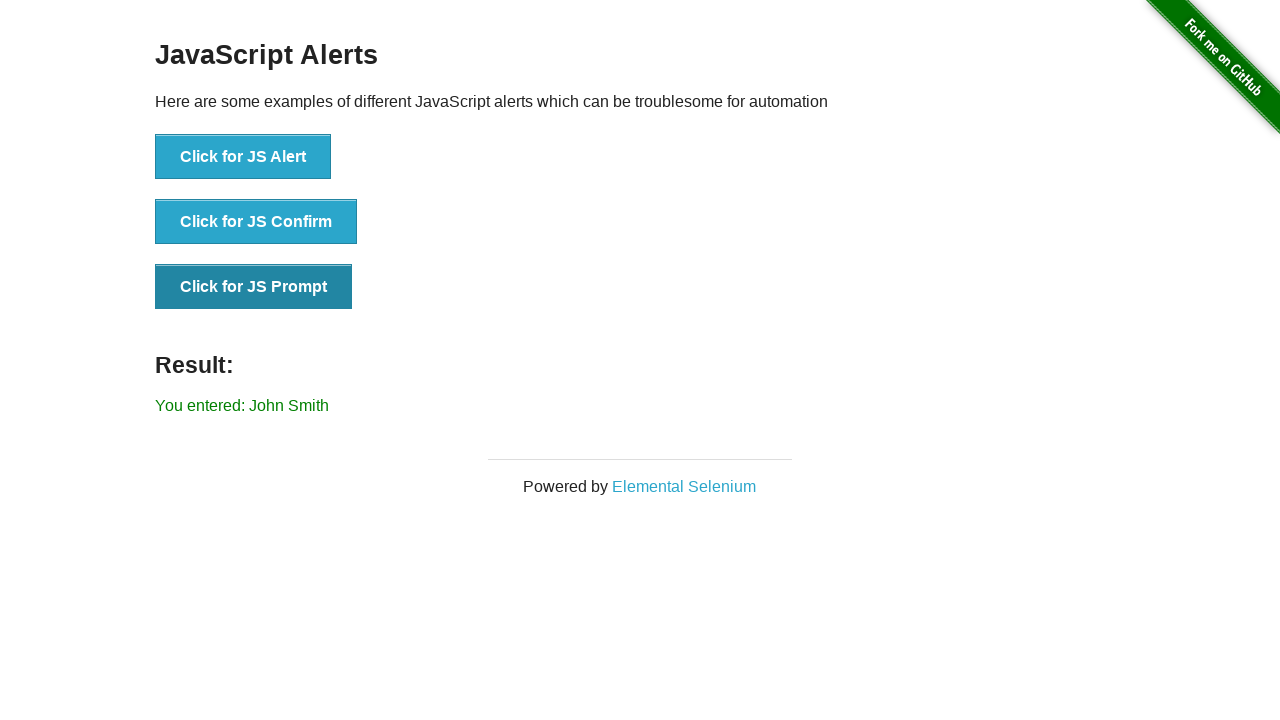

Verified 'John Smith' appears in the result text
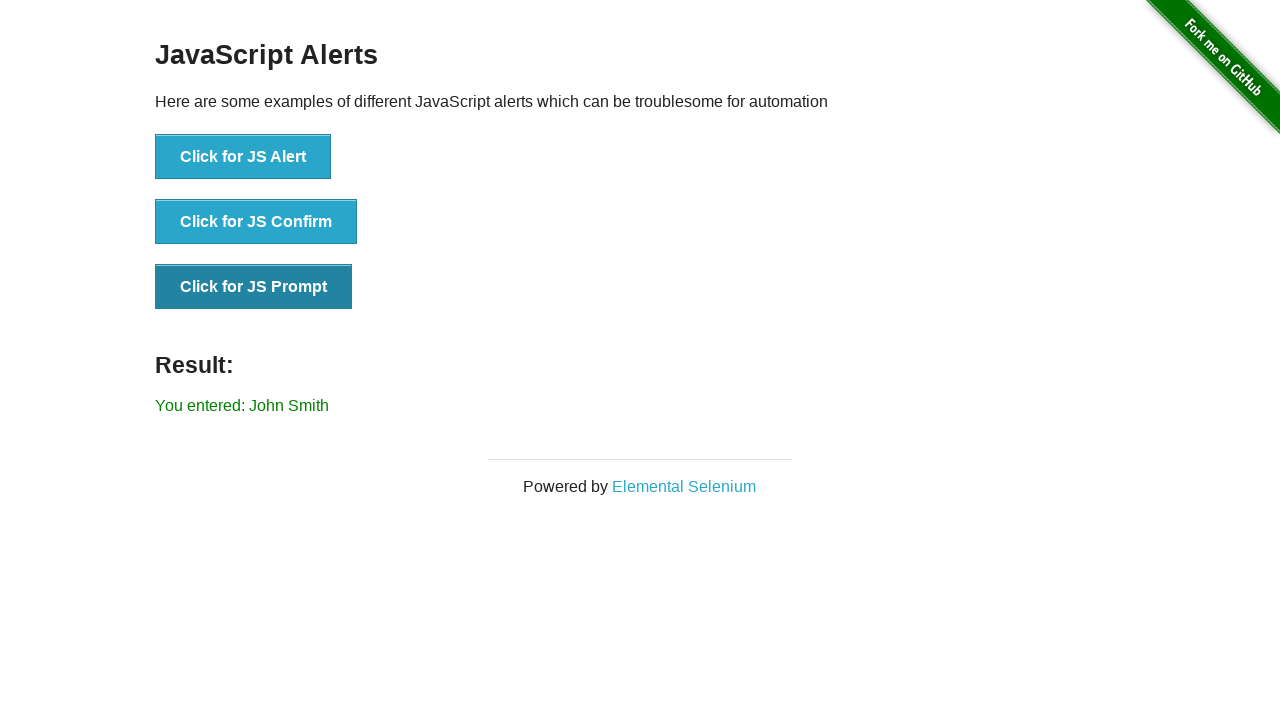

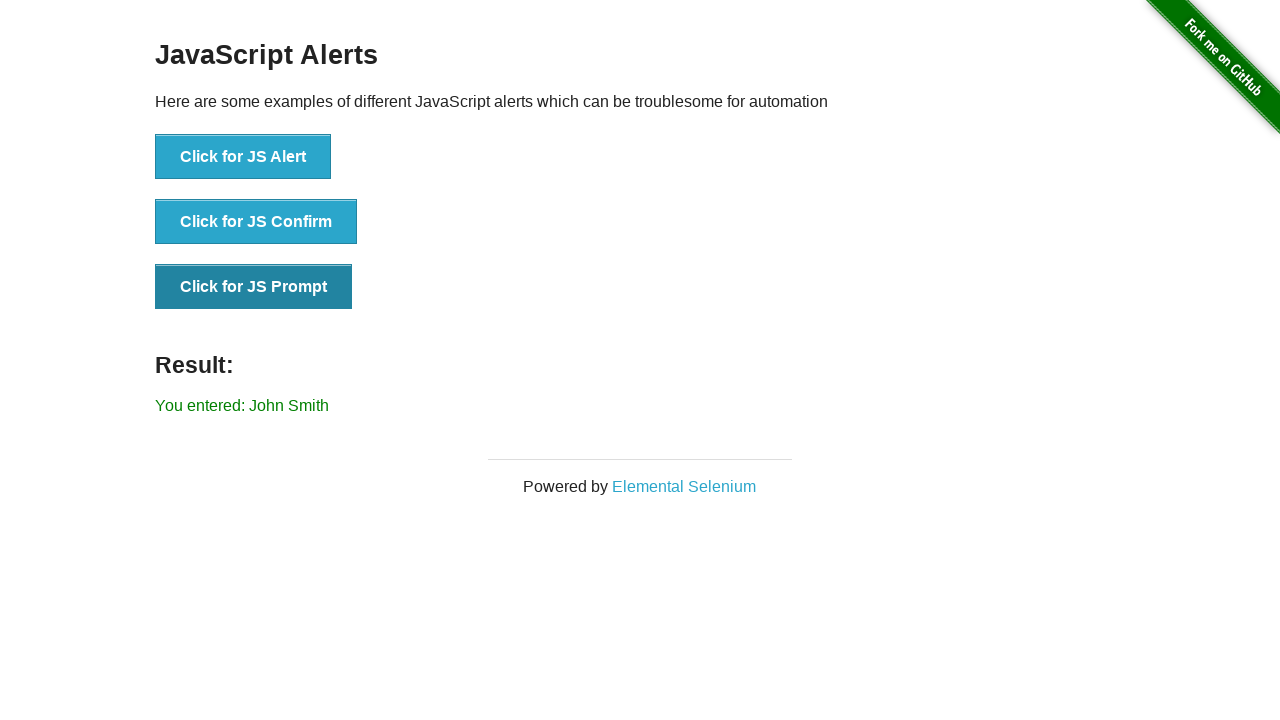